Tests browser alert functionality by scrolling to and clicking the confirm button that triggers a JavaScript confirm alert, then accepting the alert dialog.

Starting URL: https://demoqa.com/alerts

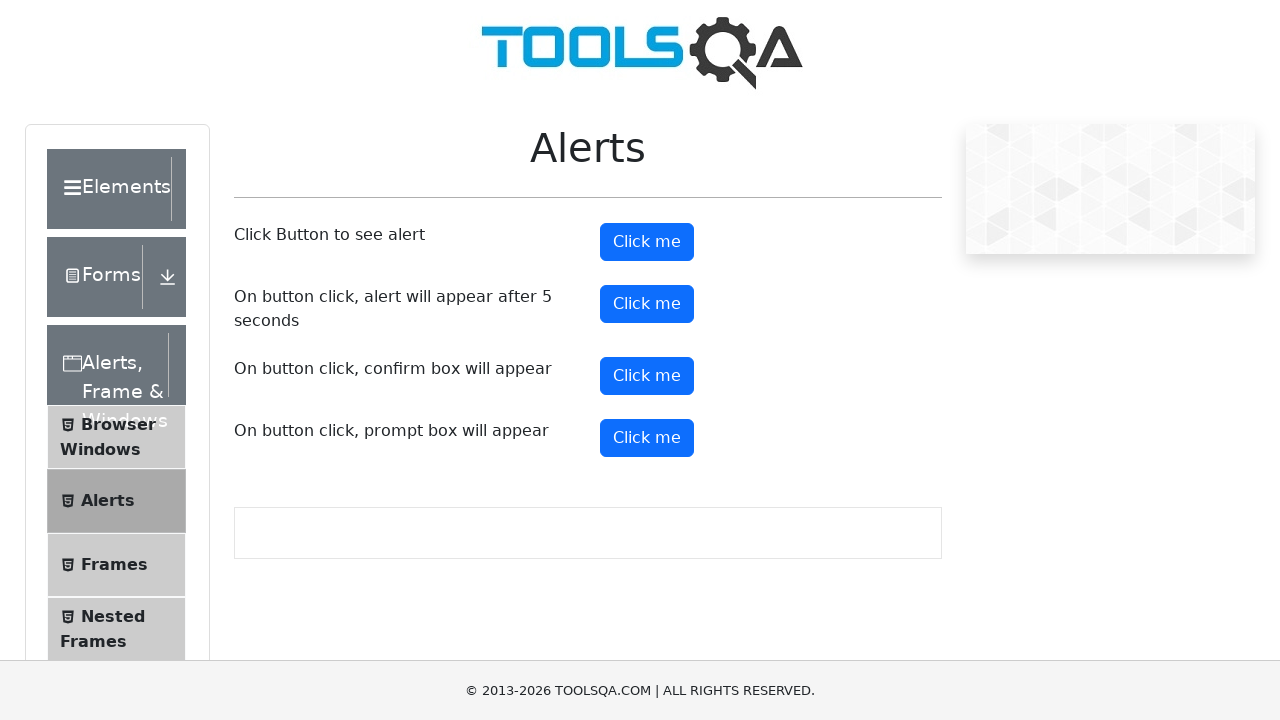

Scrolled down the page by 300 pixels to make confirm button visible
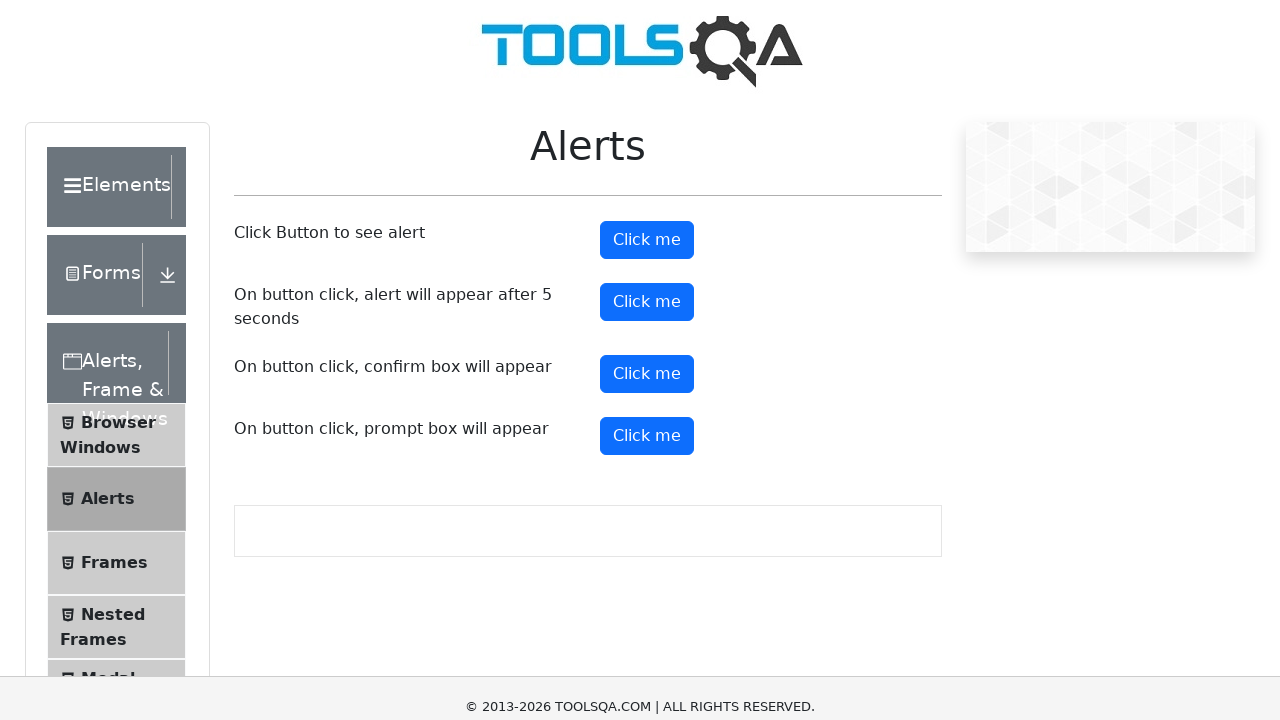

Set up dialog handler to accept confirmation alerts
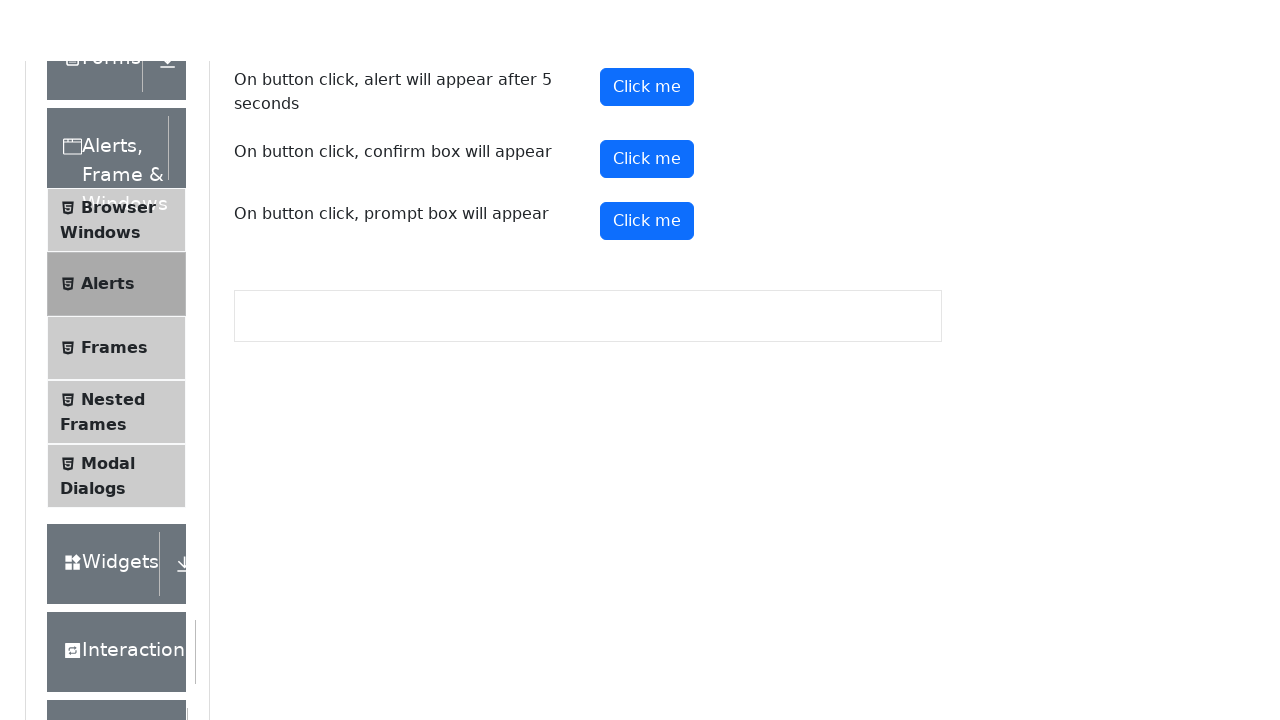

Clicked the confirm button to trigger JavaScript confirm alert at (647, 76) on #confirmButton
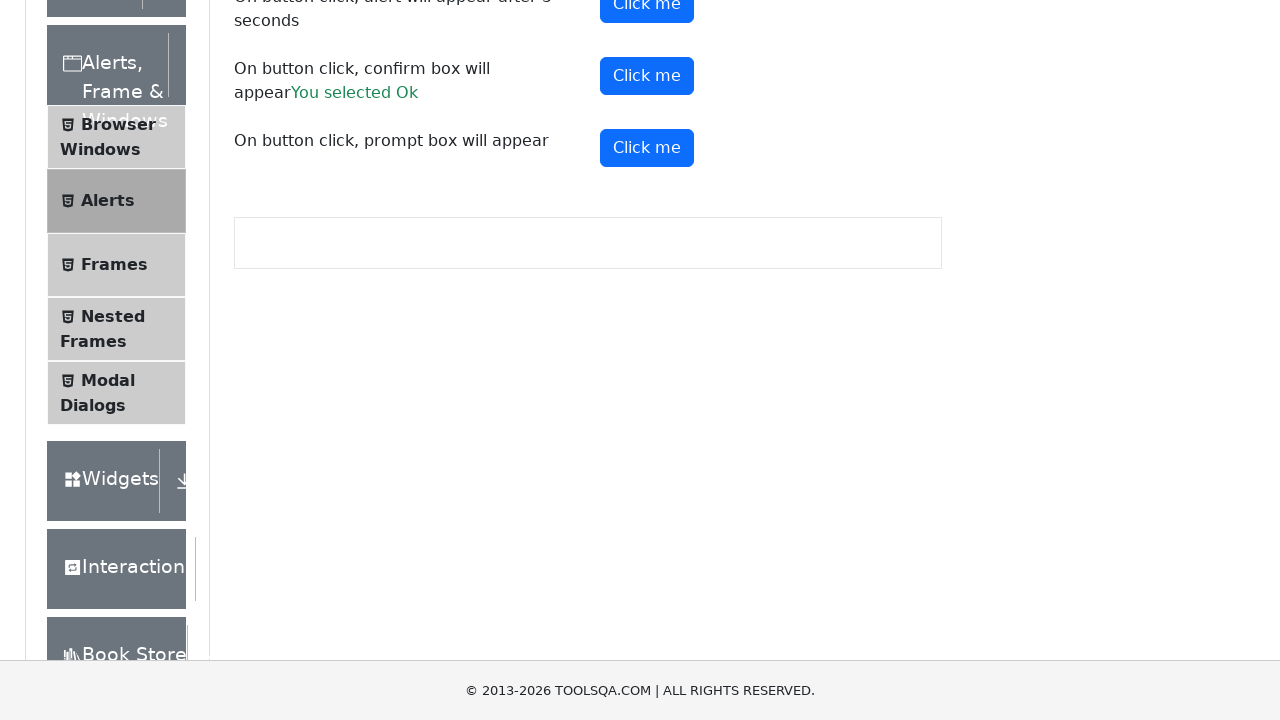

Waited 1 second for alert interaction to complete
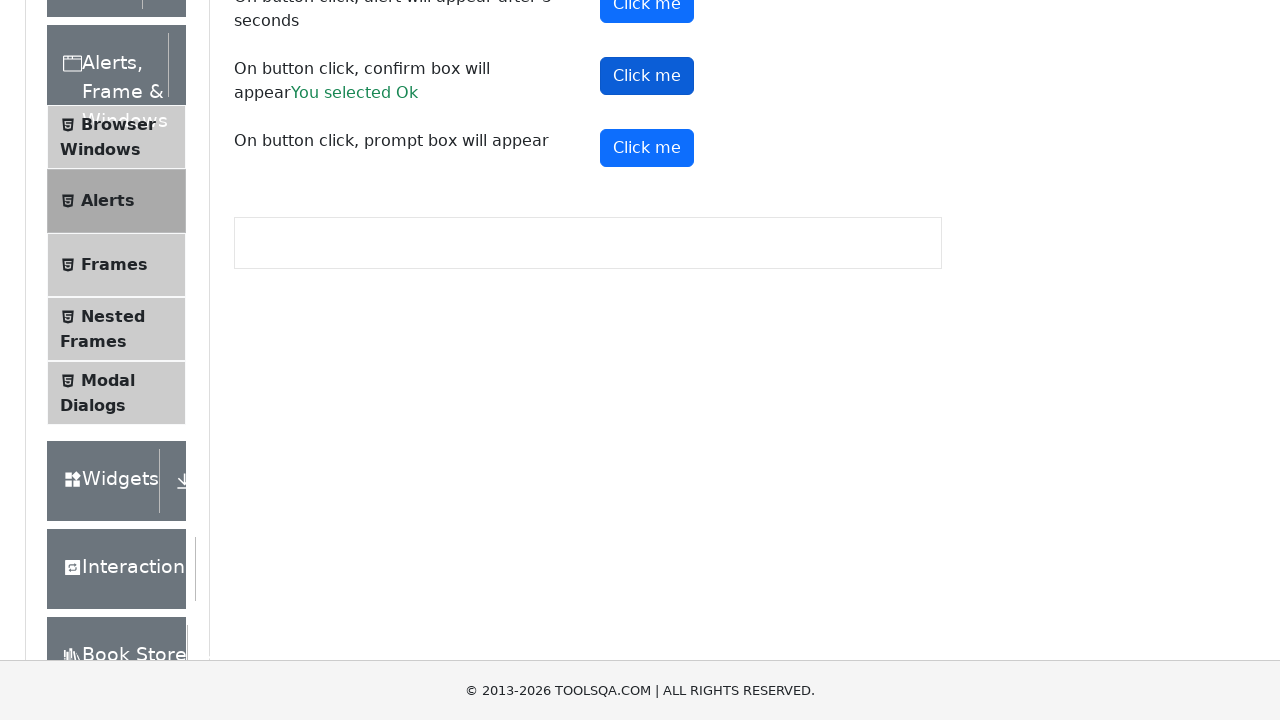

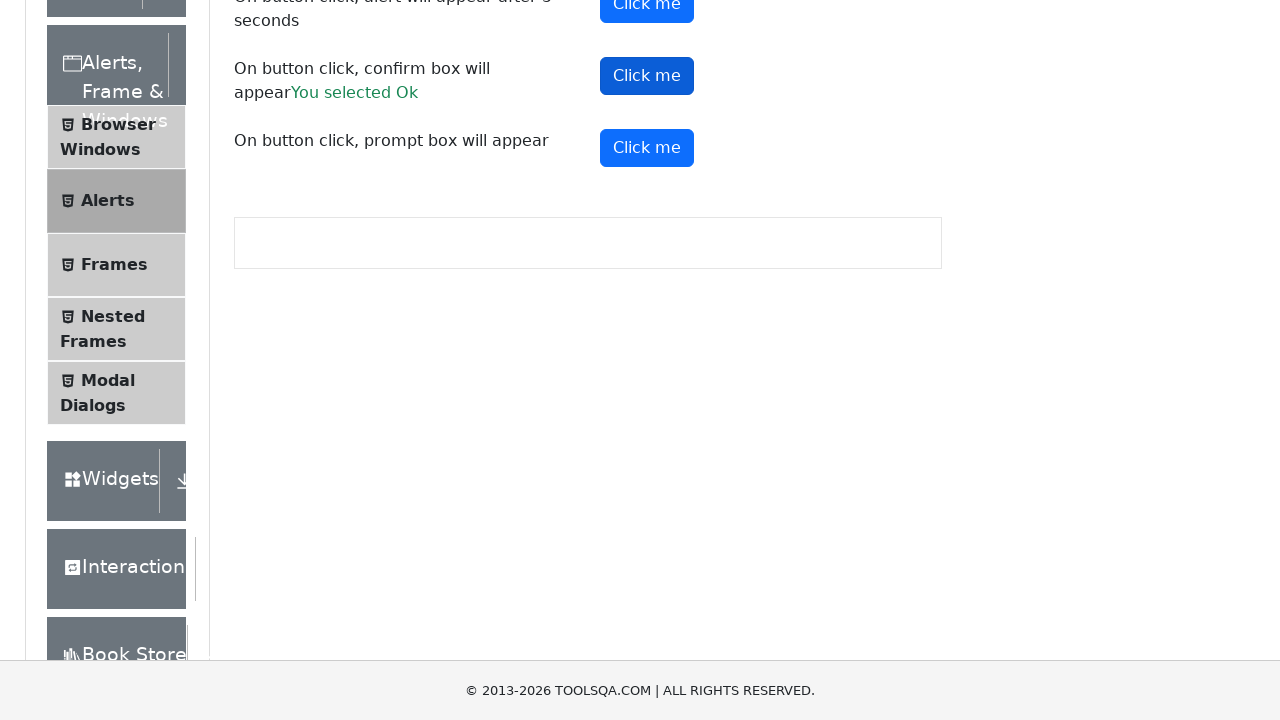